Tests that submitting the login form with empty username and password fields displays the appropriate error message

Starting URL: https://www.saucedemo.com/

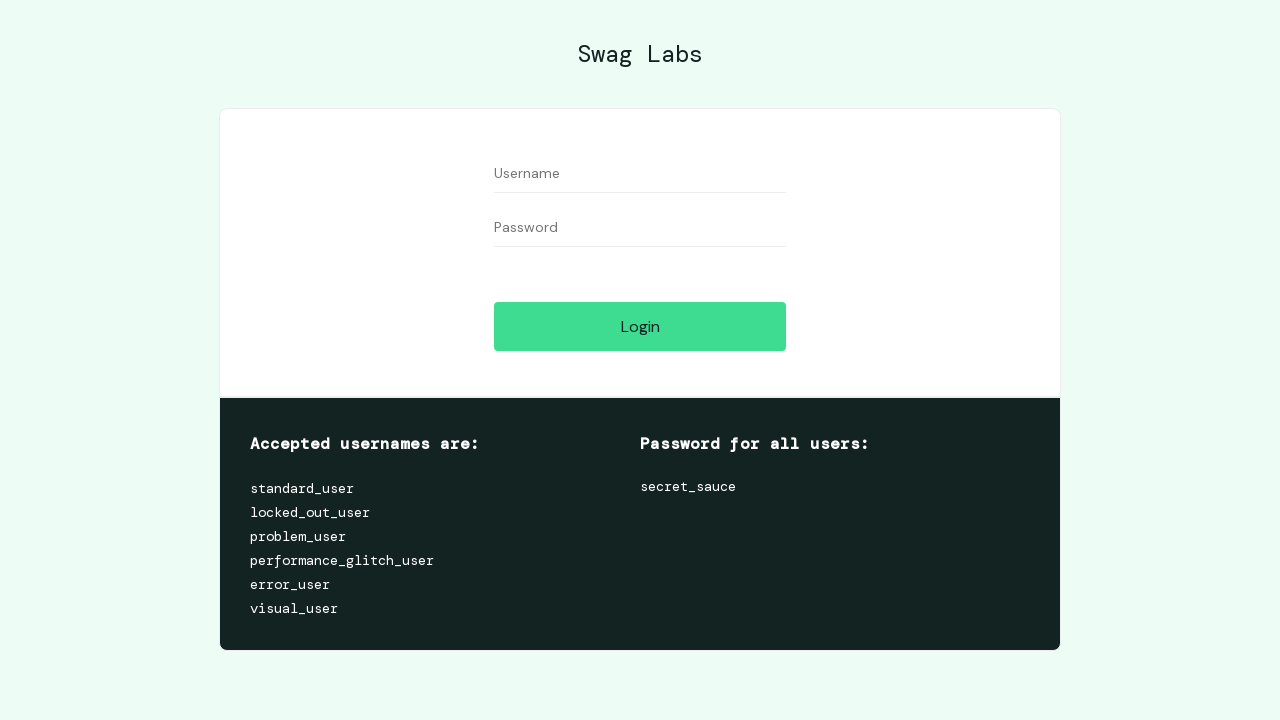

Navigated to Sauce Demo login page
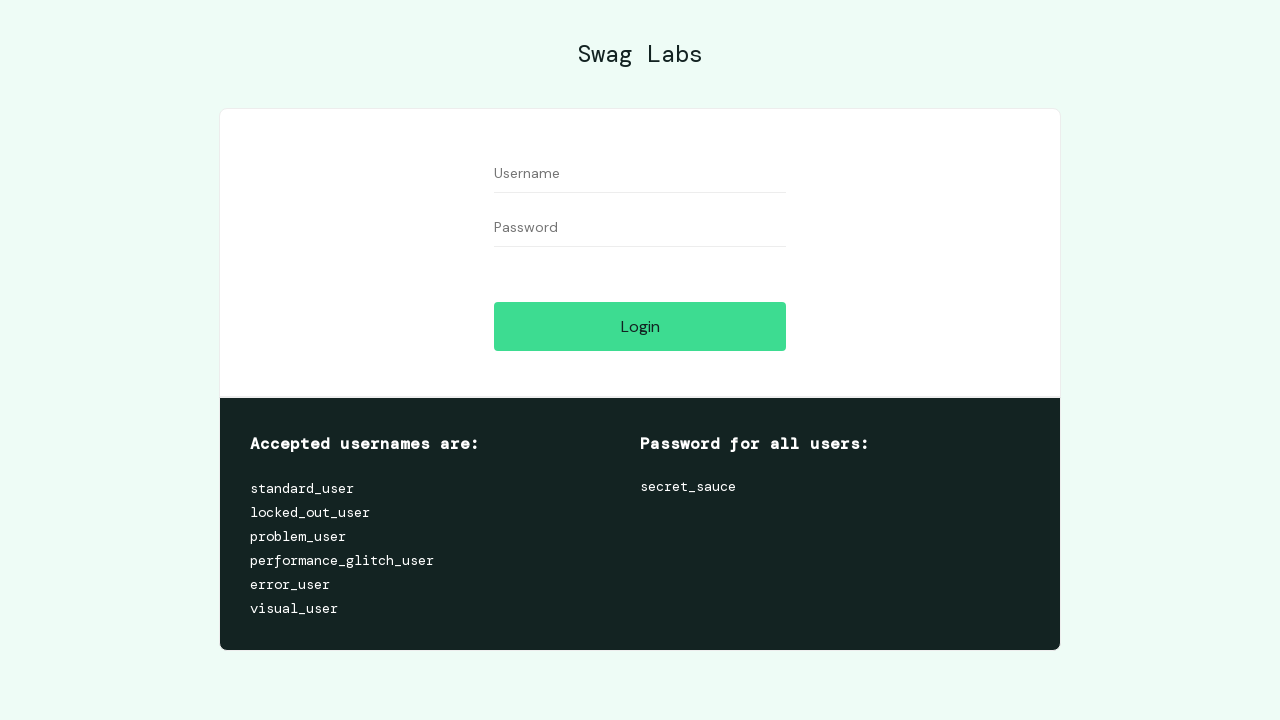

Left username field empty on #user-name
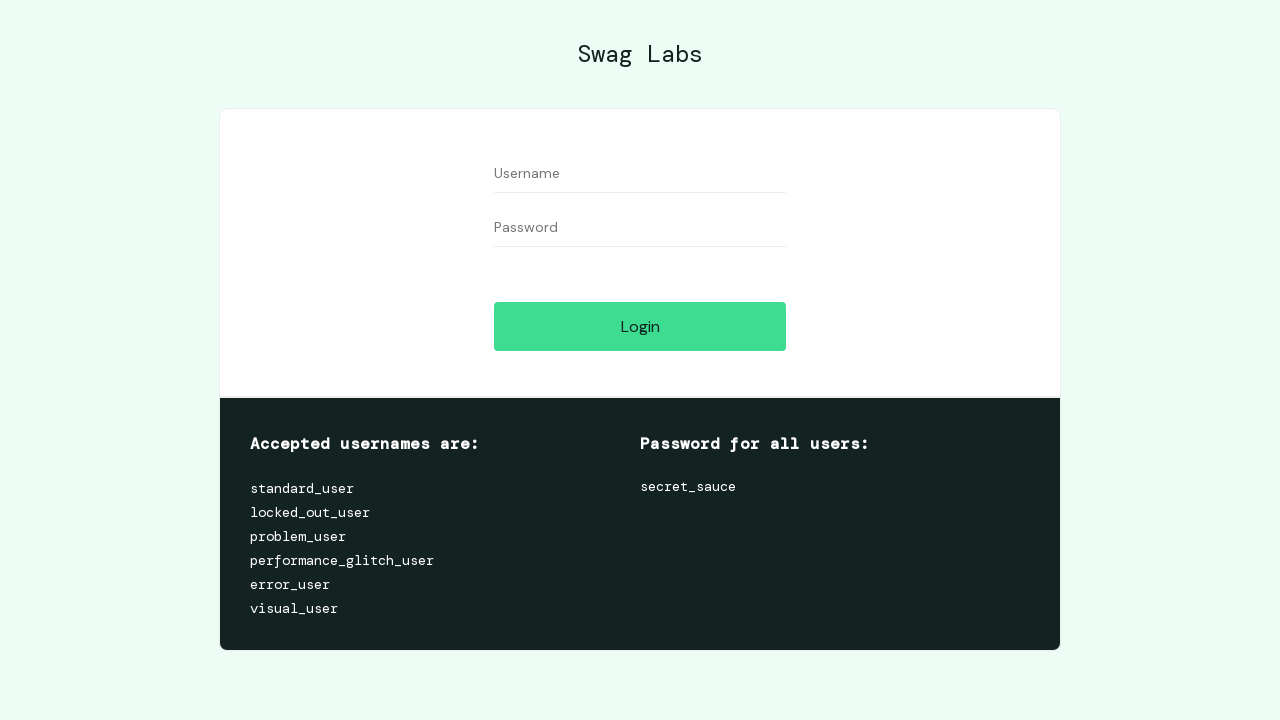

Left password field empty on #password
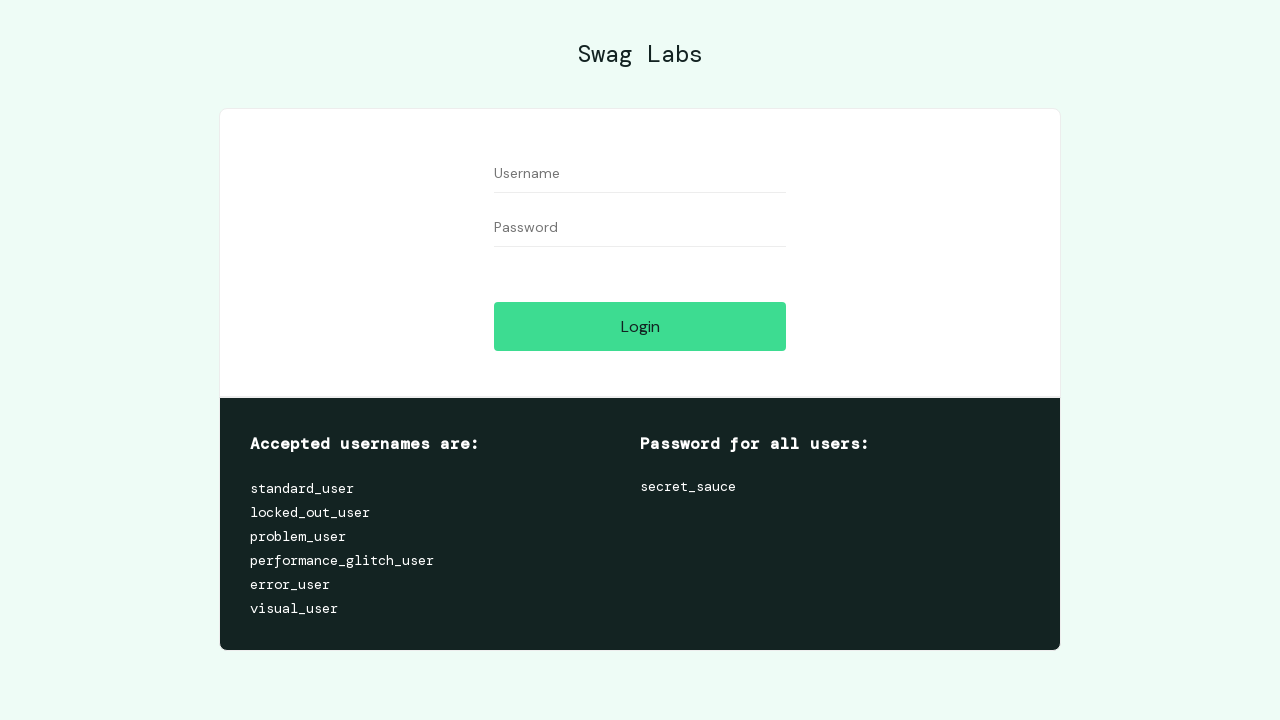

Clicked login button with empty credentials at (640, 326) on #login-button
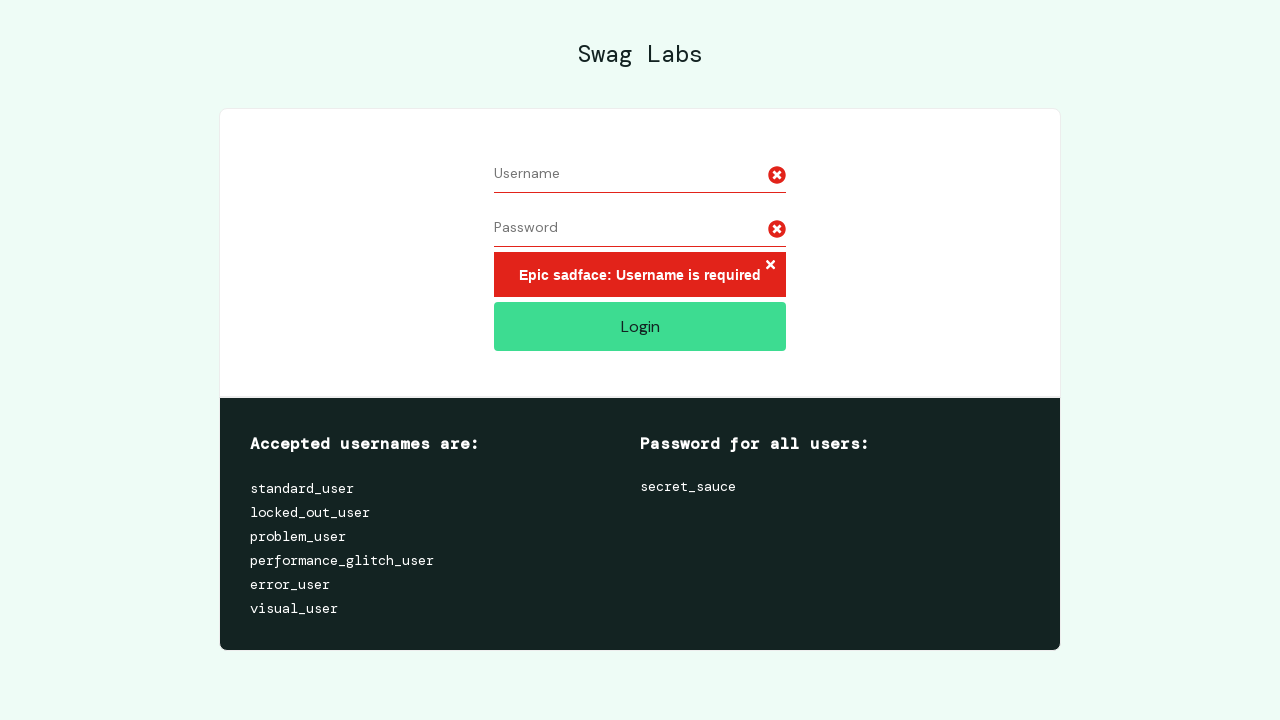

Error message container appeared on page
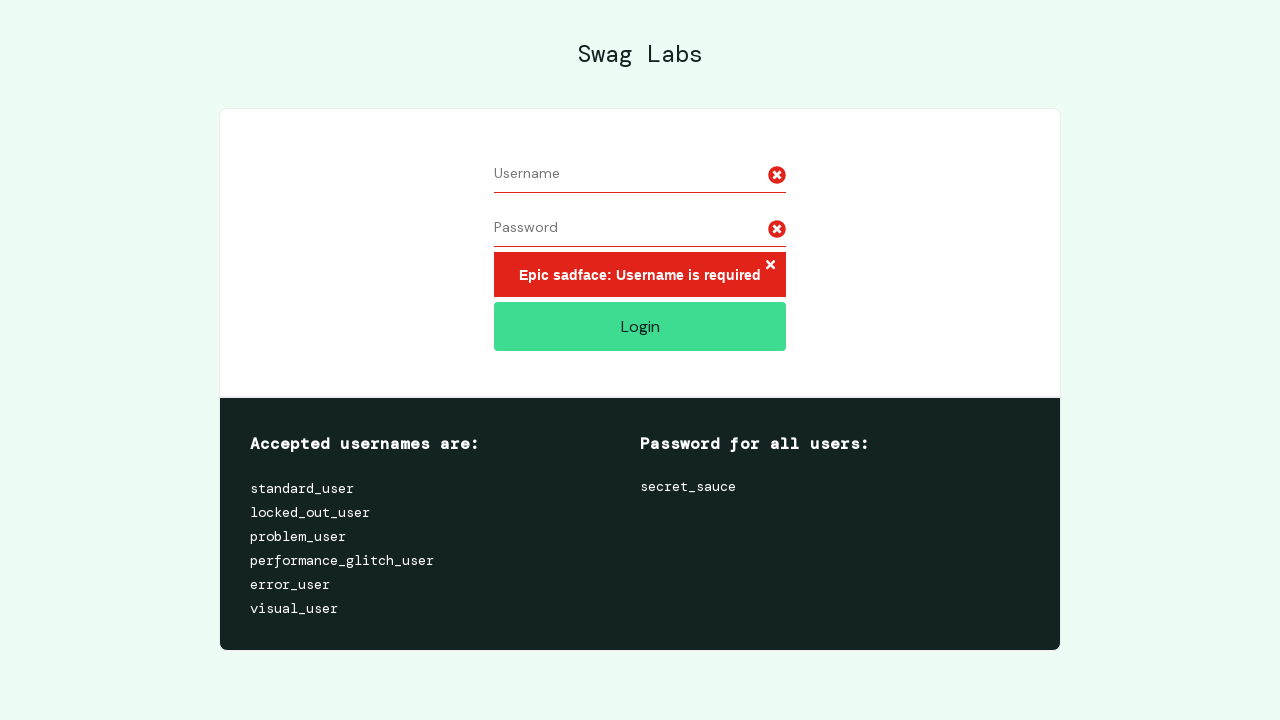

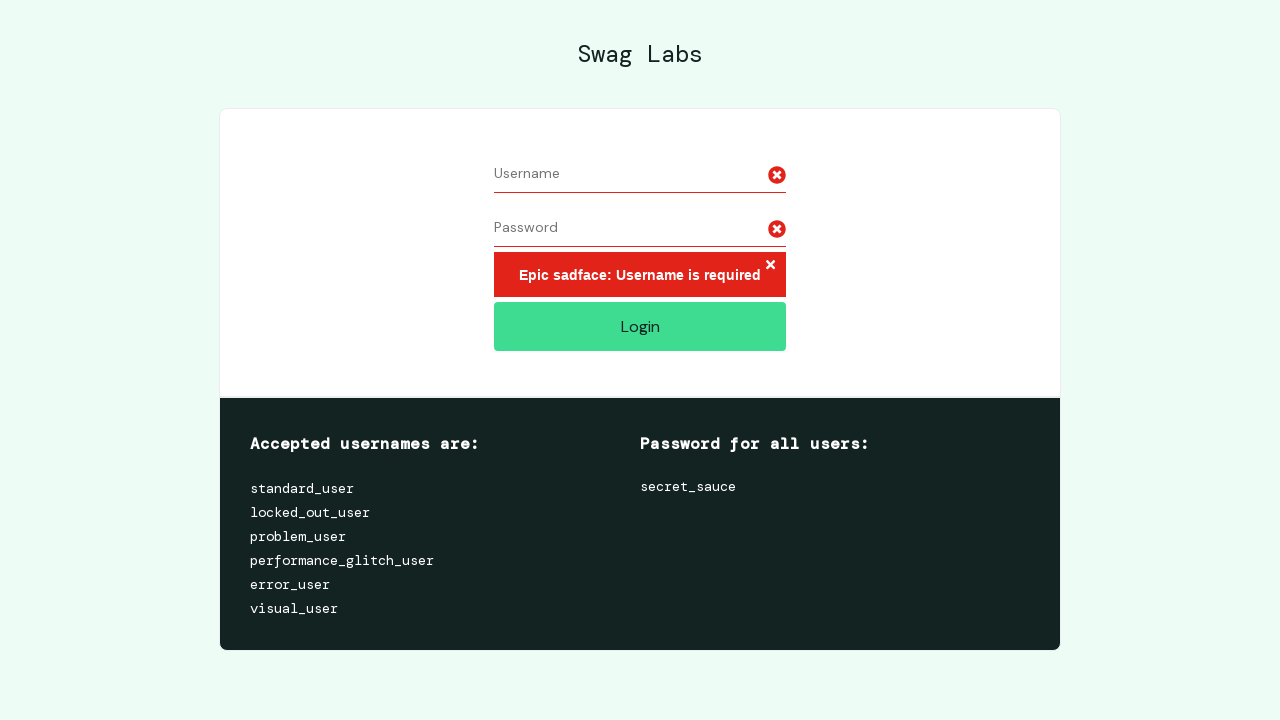